Tests deleting a record from a web table by clicking the delete button for the first record

Starting URL: https://demoqa.com/webtables

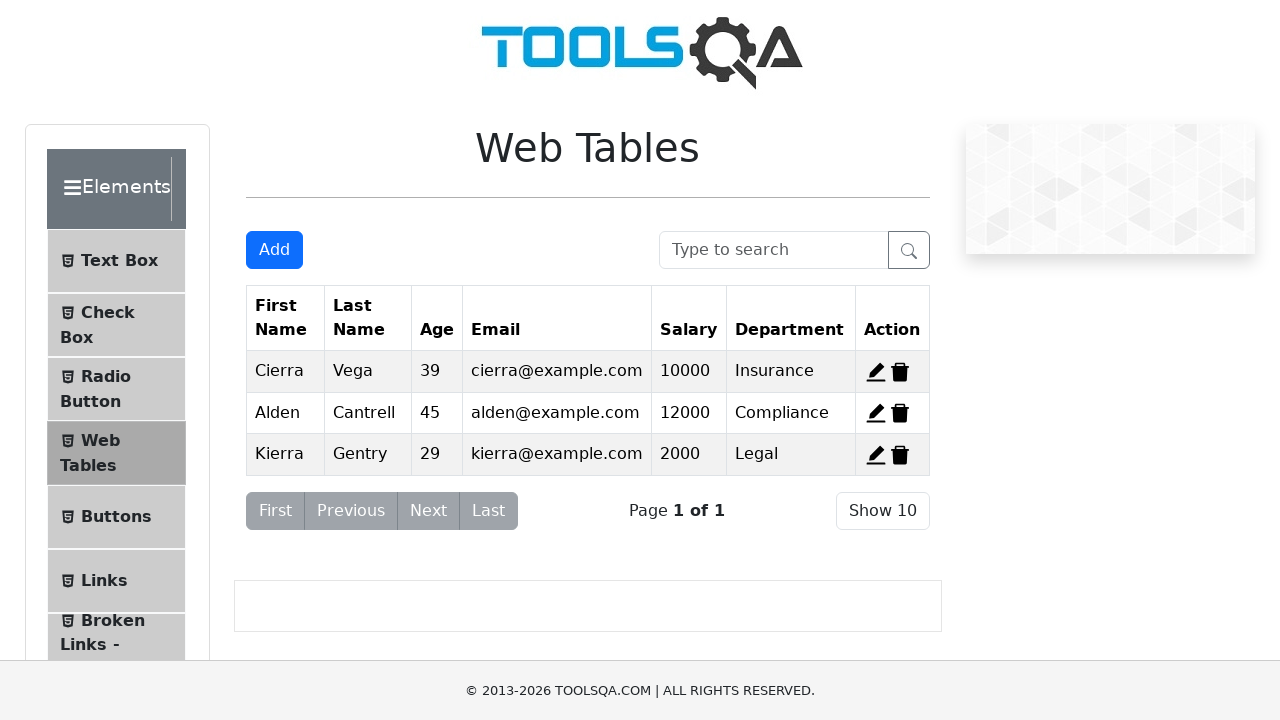

Navigated to https://demoqa.com/webtables
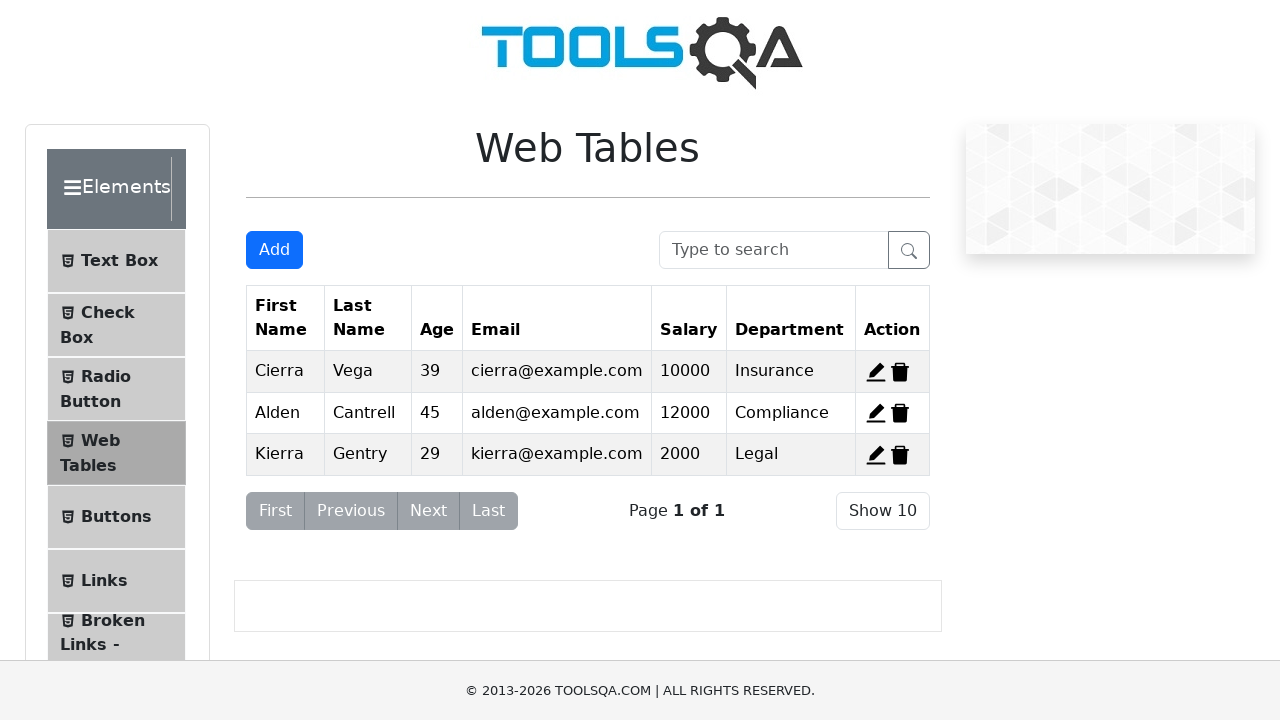

Clicked delete button for the first record at (900, 372) on #delete-record-1
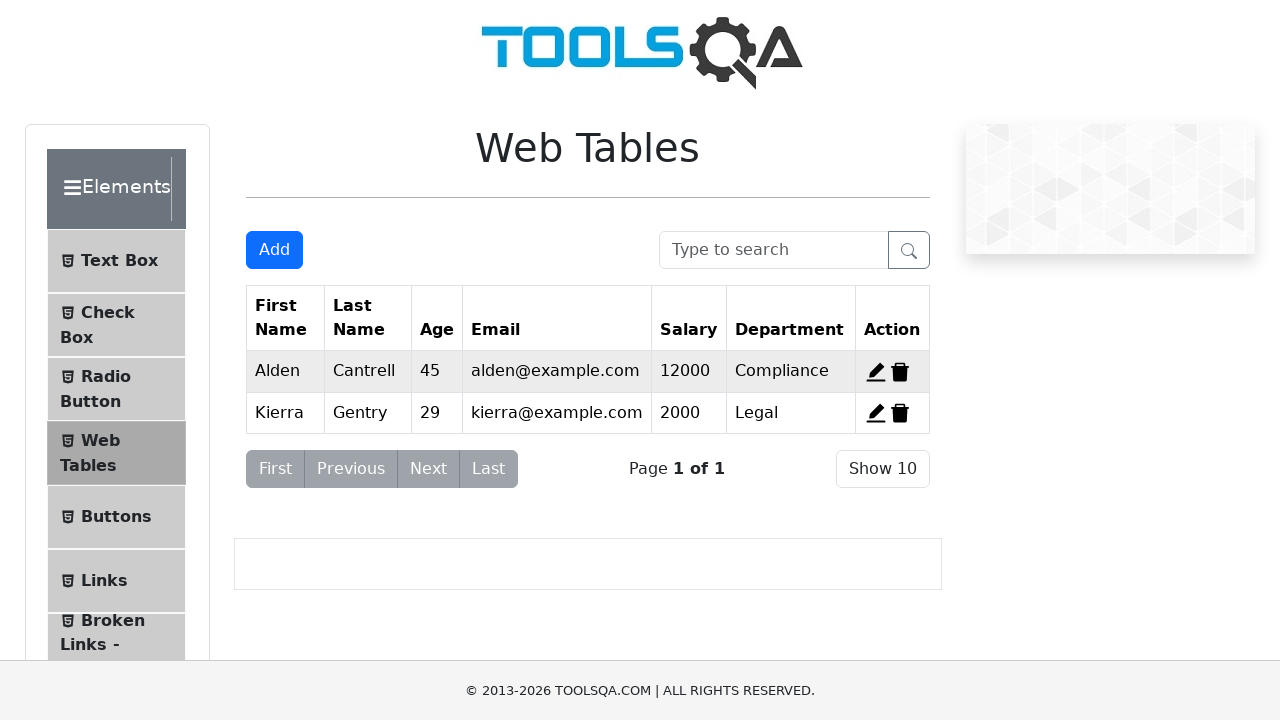

Waited 500ms for deletion to complete
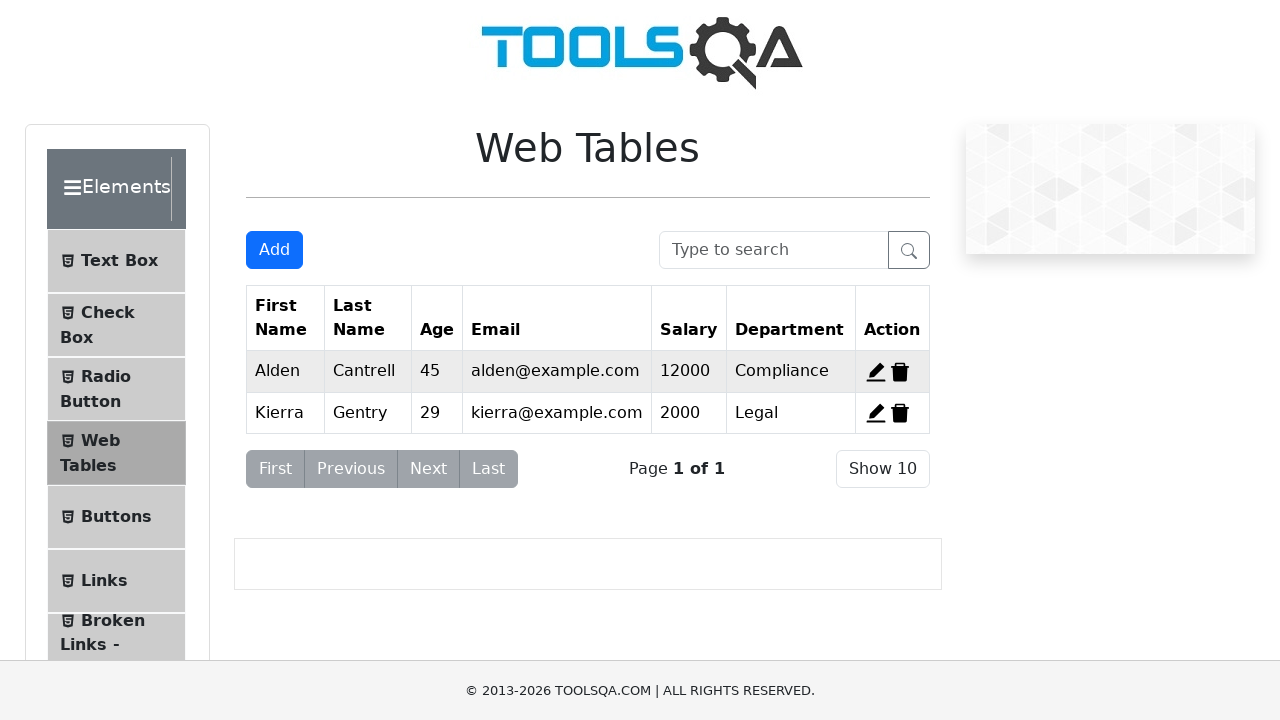

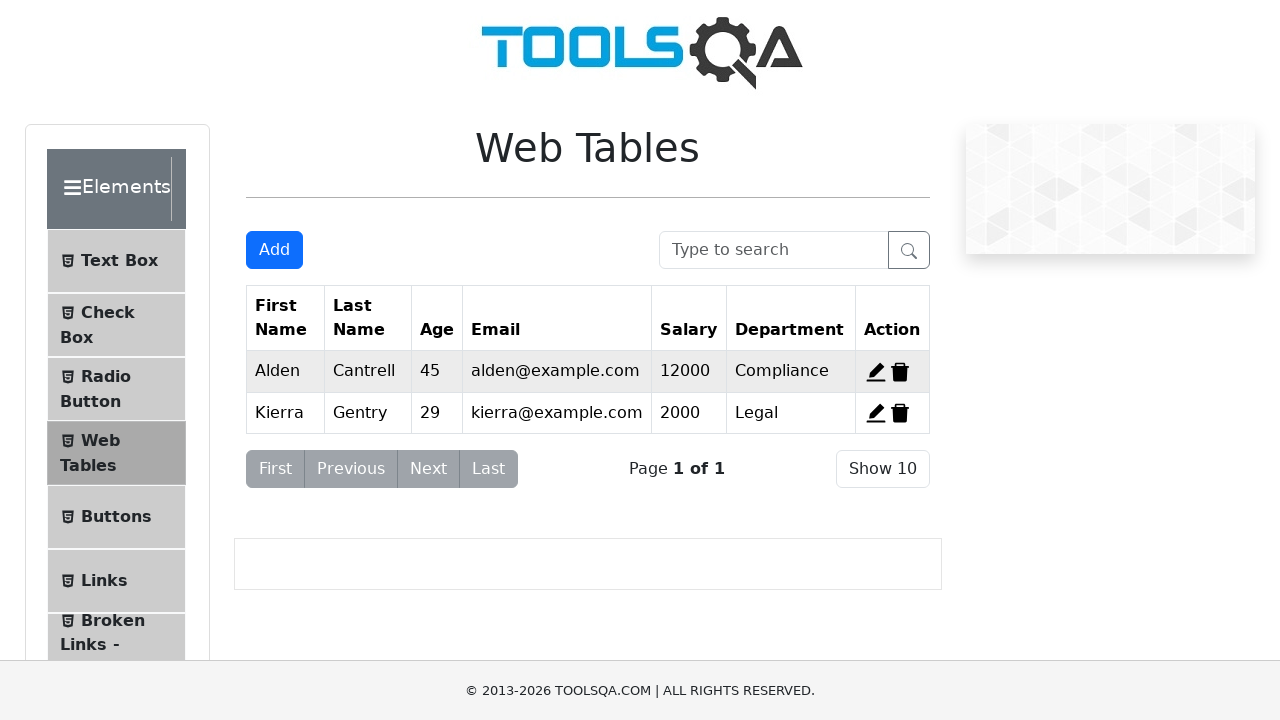